Verifies that the logo image is displayed on the OrangeHRM login page

Starting URL: https://opensource-demo.orangehrmlive.com/web/index.php/auth/login

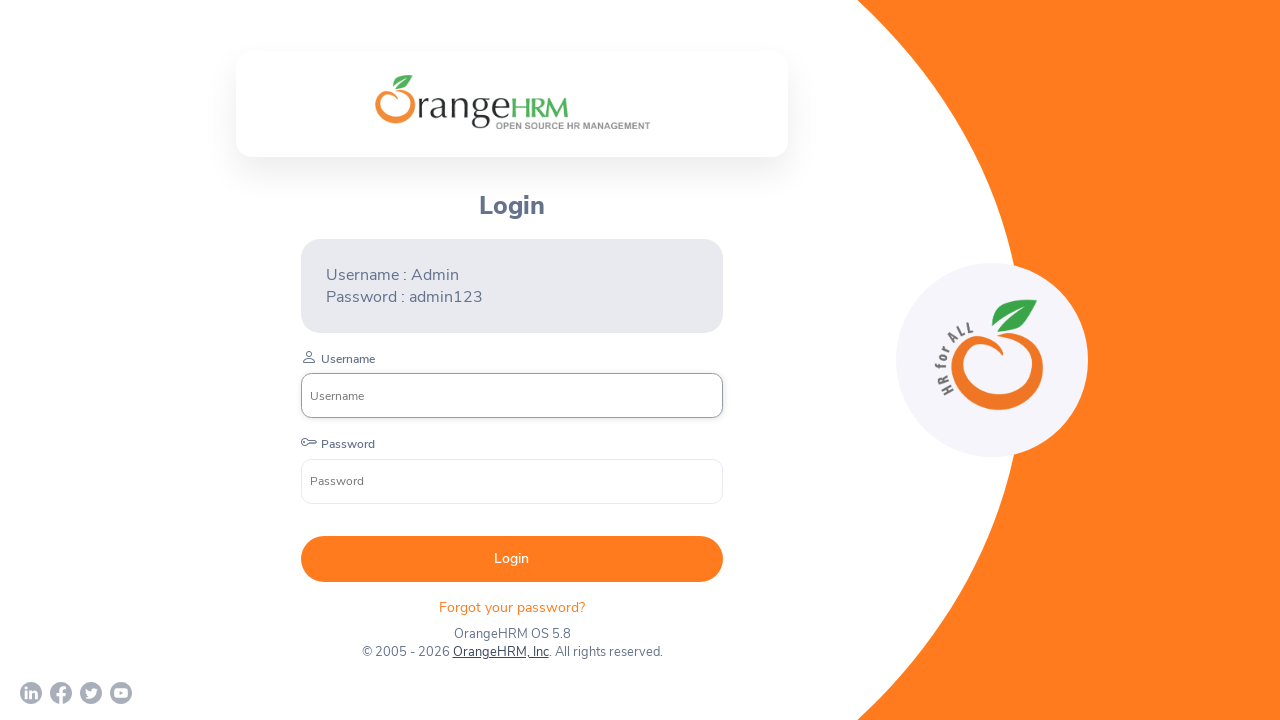

Located logo element on OrangeHRM login page
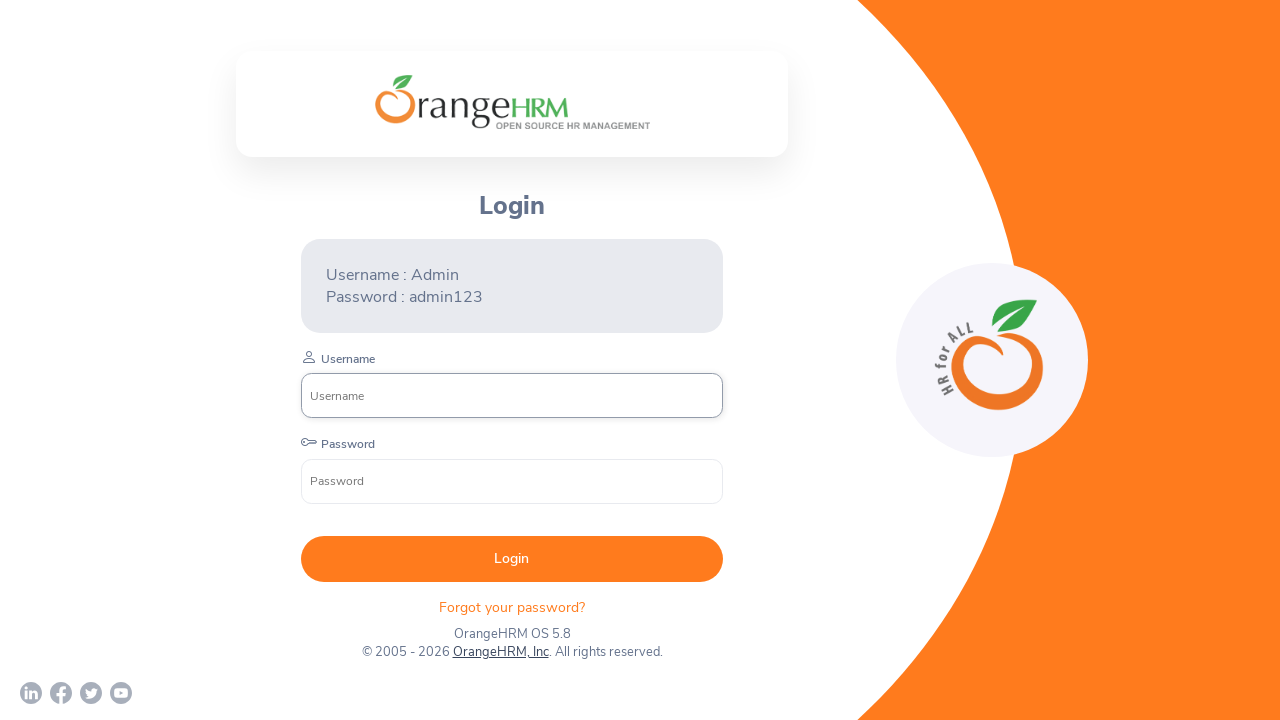

Verified that logo image is displayed
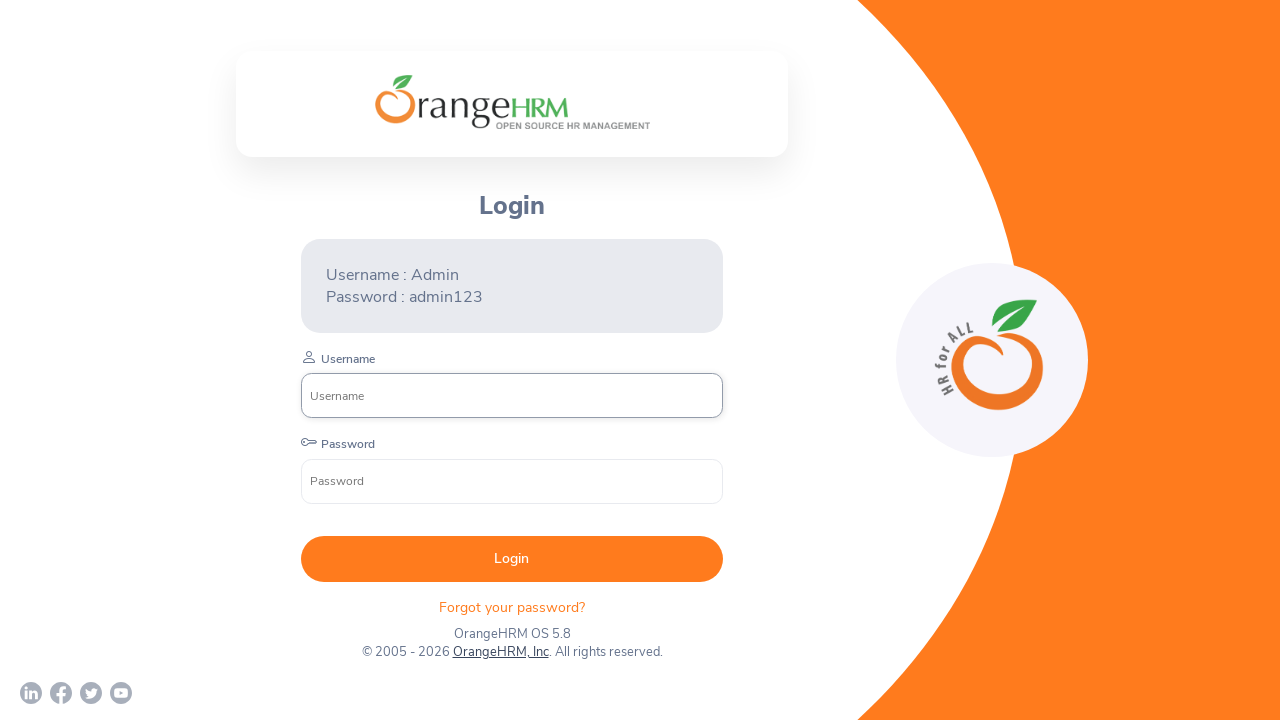

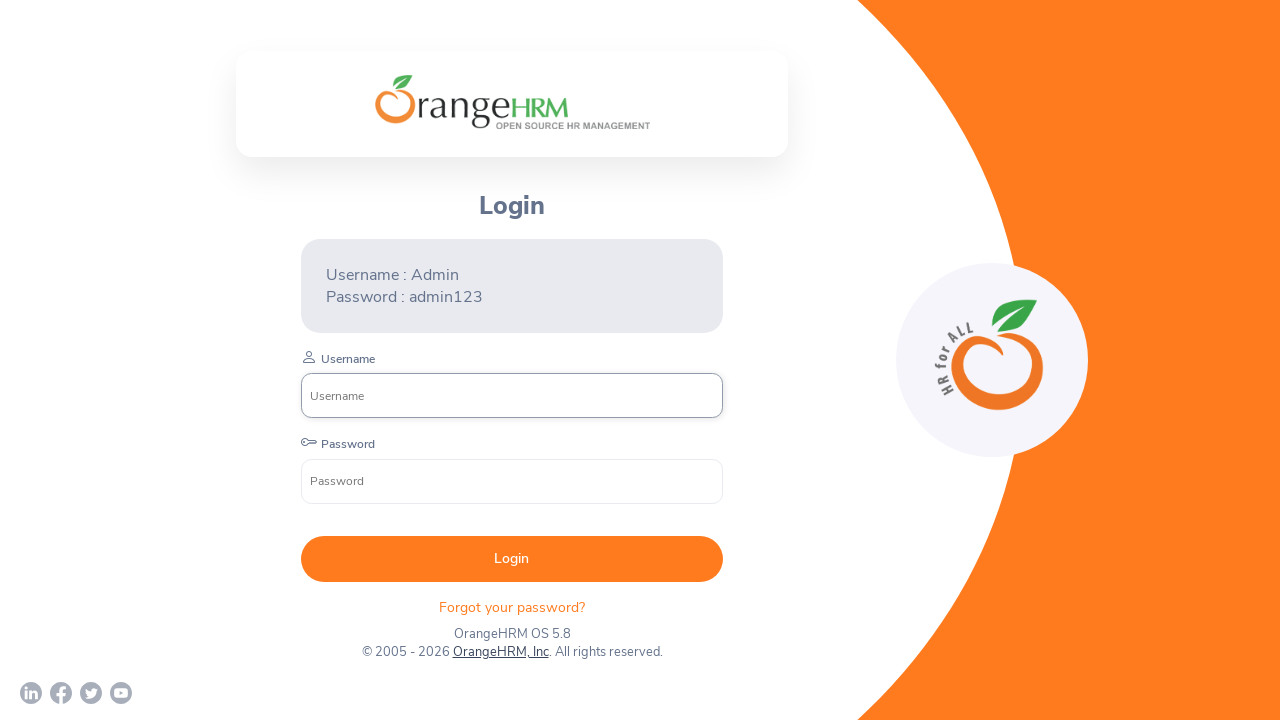